Tests Selenium 4 relative locators by interacting with various form elements using positional relationships (above, below, toLeftOf, toRightOf)

Starting URL: https://rahulshettyacademy.com/angularpractice/

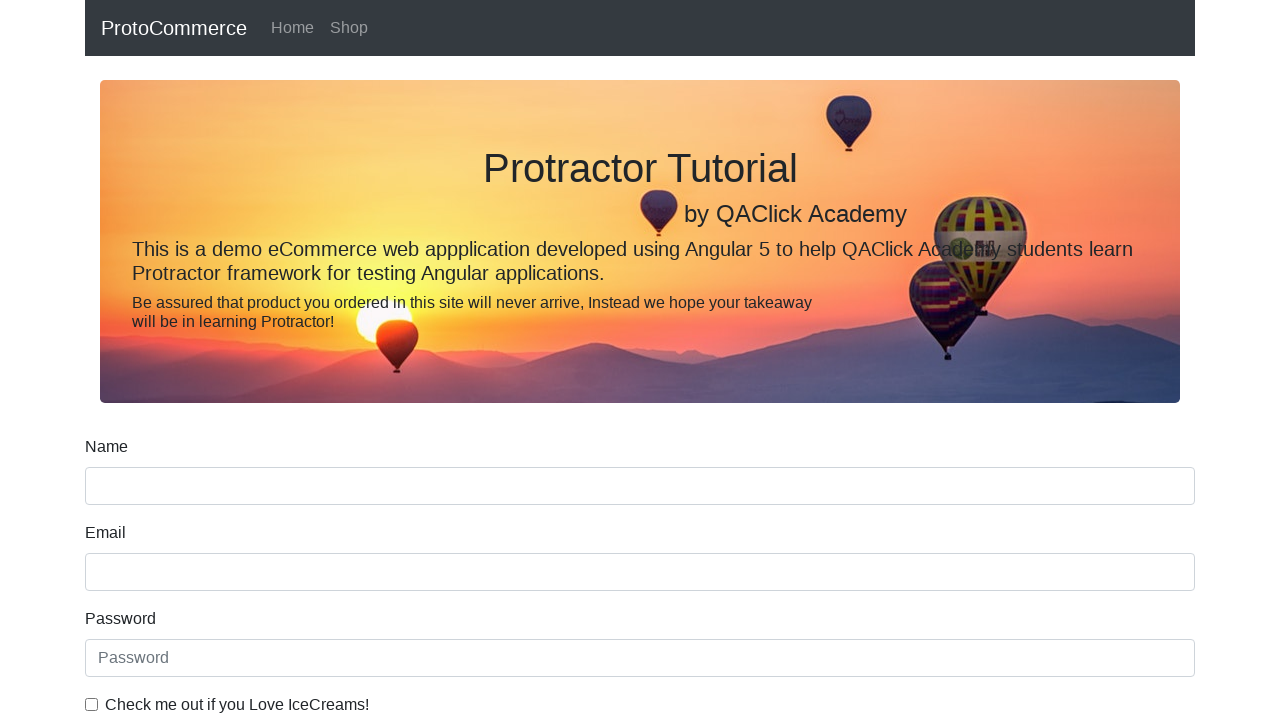

Located name input field
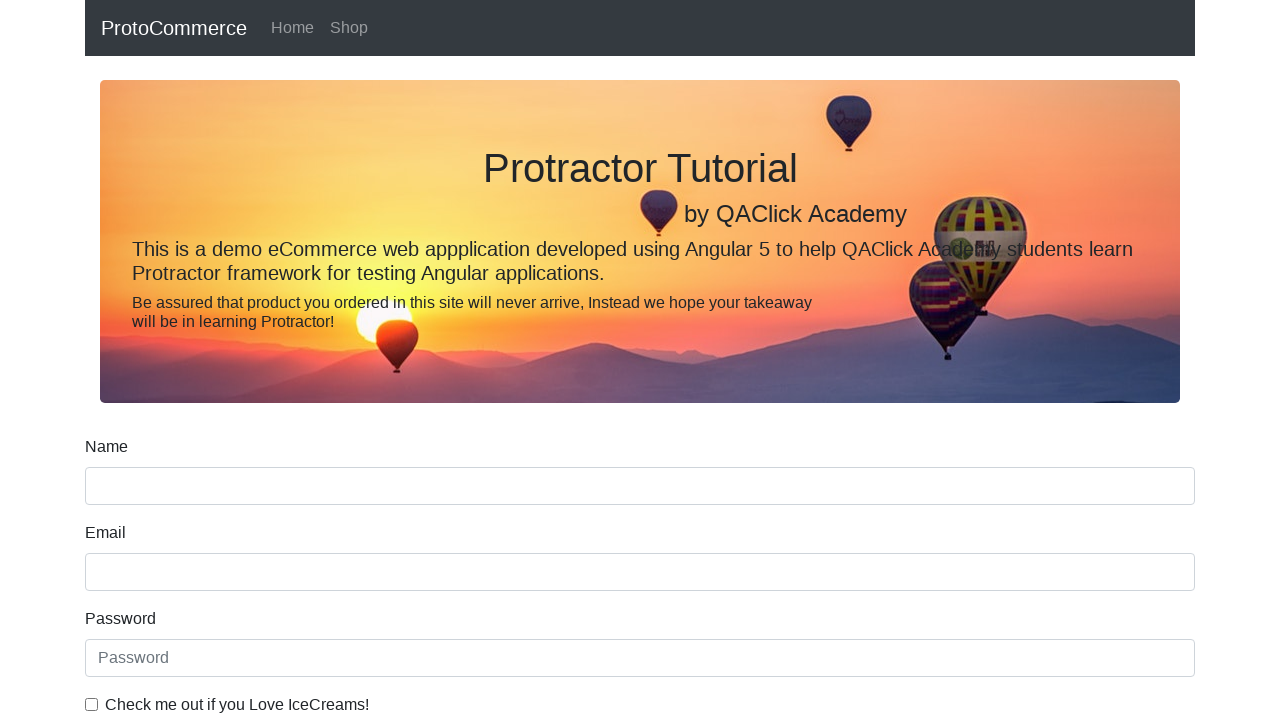

Located label above name input field
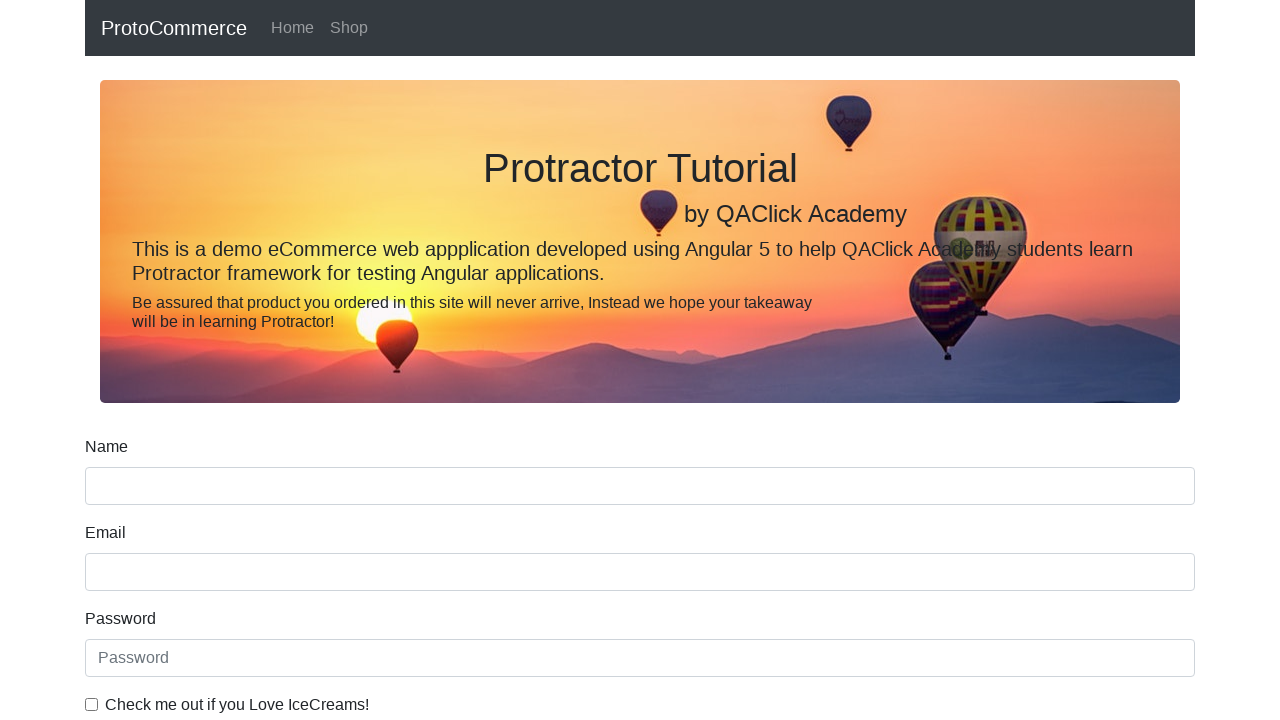

Retrieved and printed text content from name label
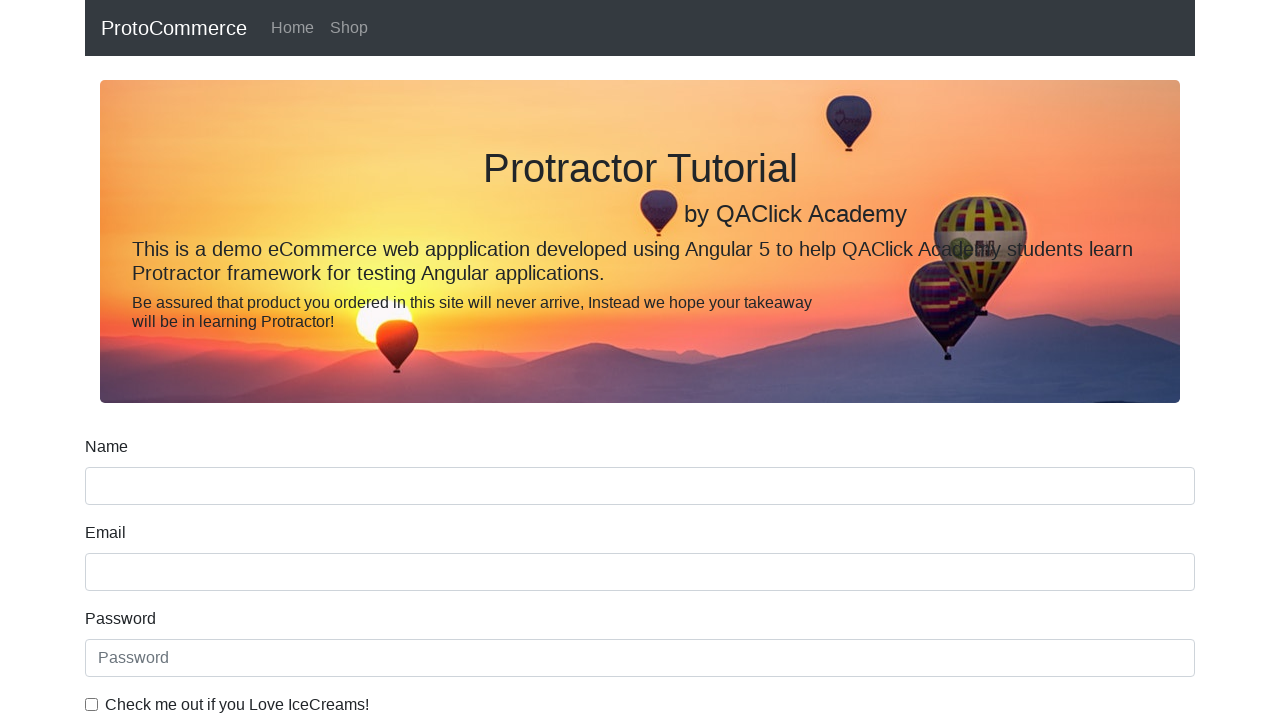

Located Date of Birth label
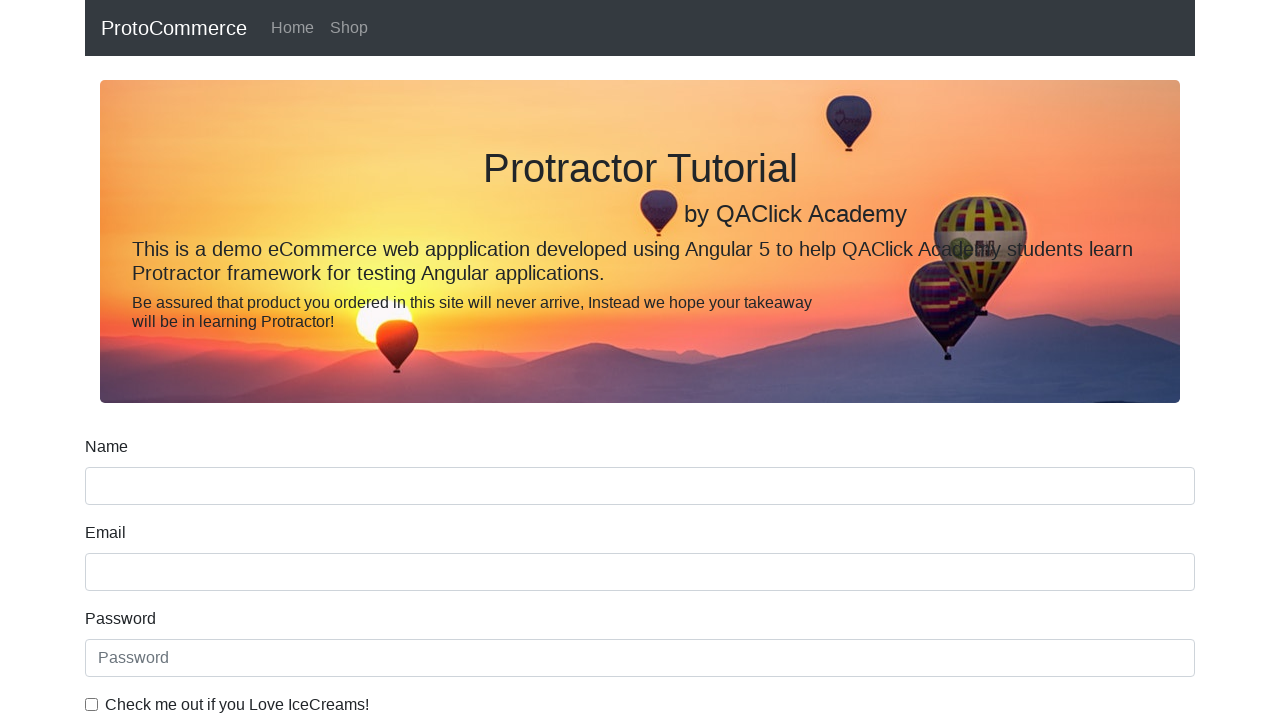

Located date input field below Date of Birth label
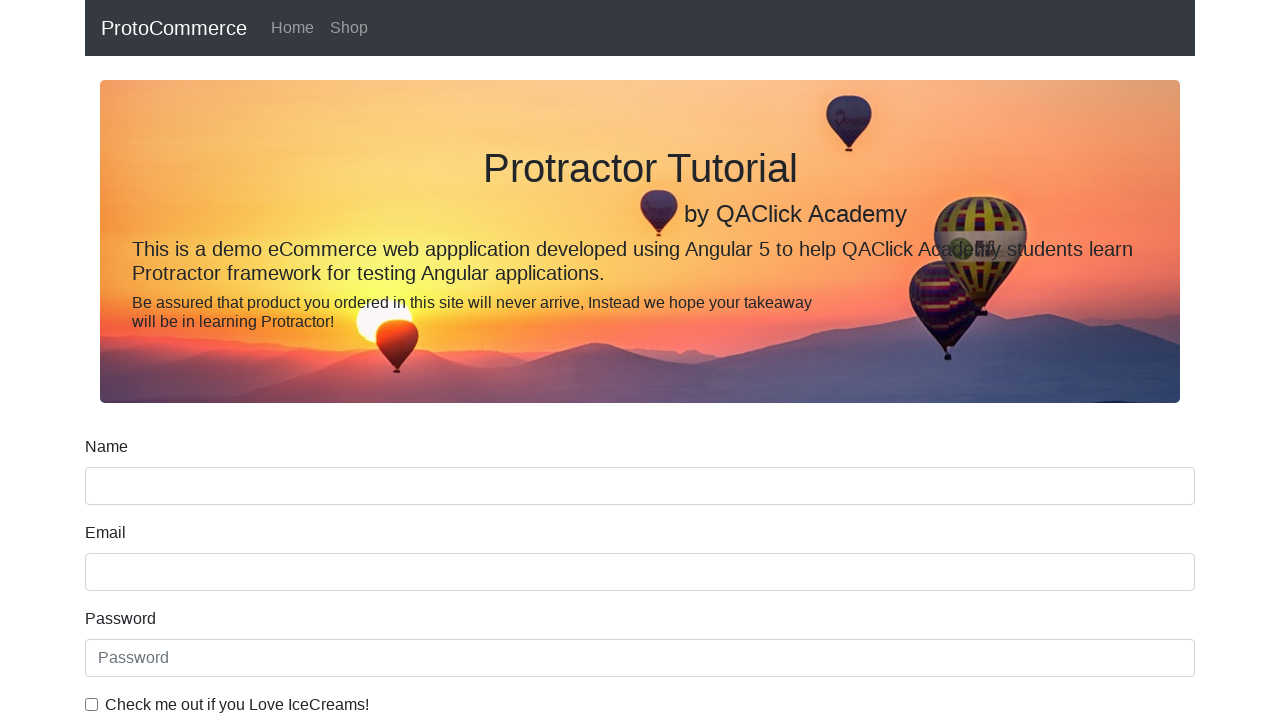

Clicked on date input field at (640, 412) on input[name='bday']
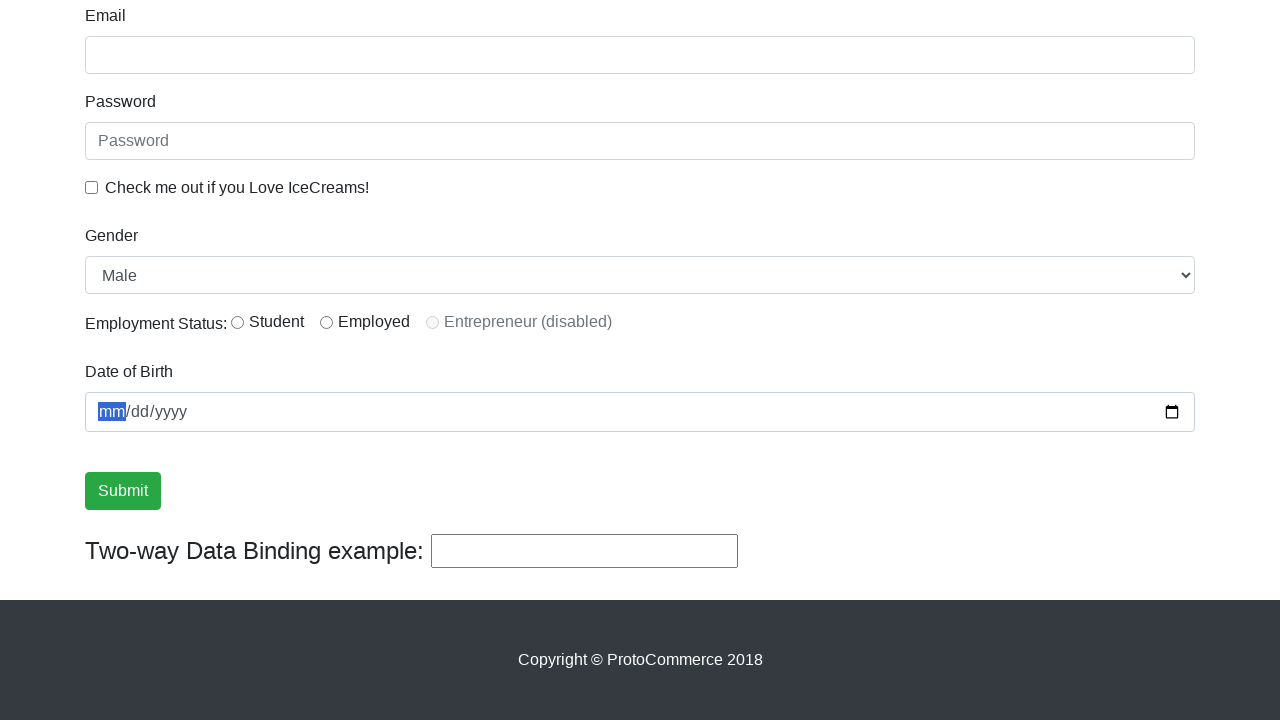

Located ice cream checkbox
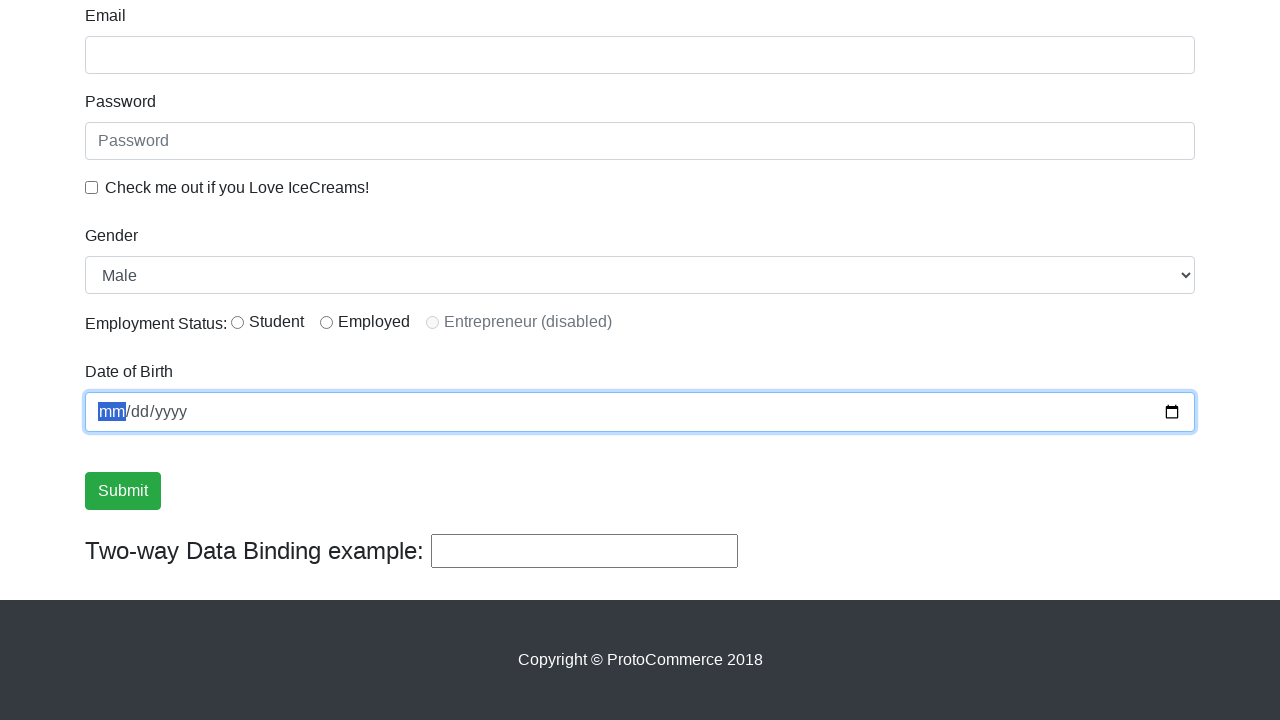

Clicked ice cream checkbox at (92, 187) on input#exampleCheck1
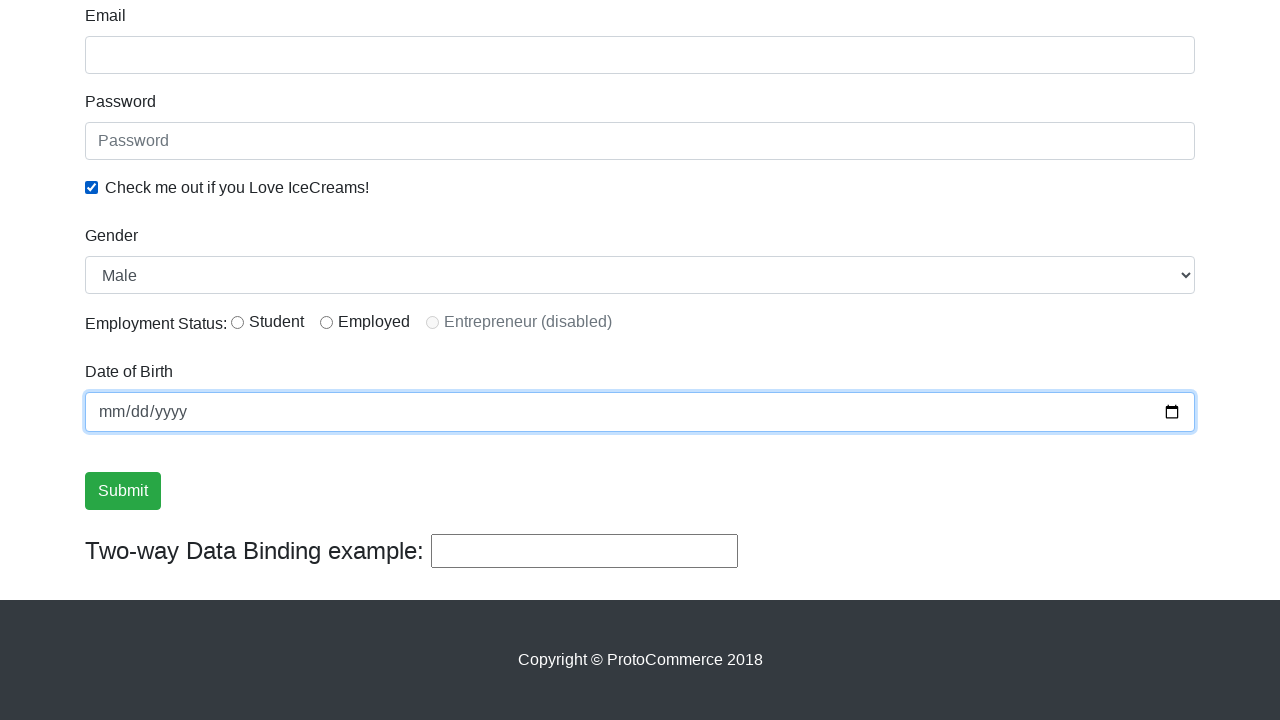

Located label to the right of first radio button
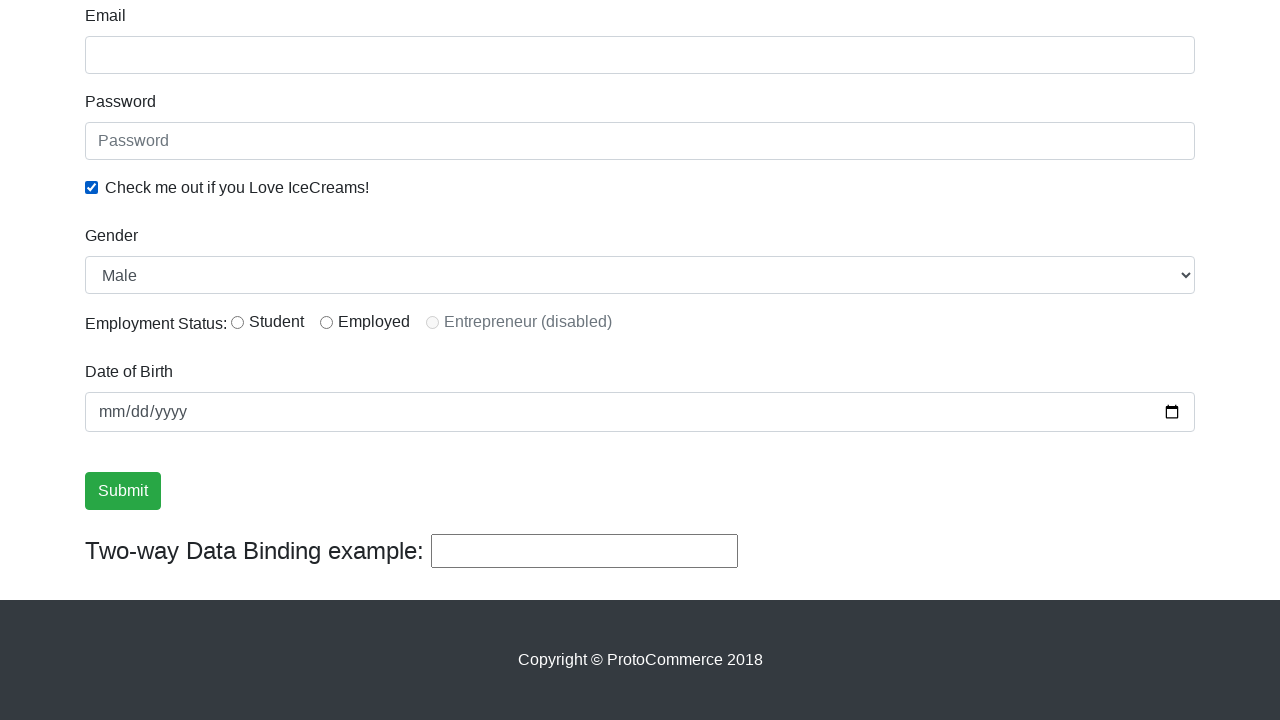

Retrieved and printed text content from radio button label
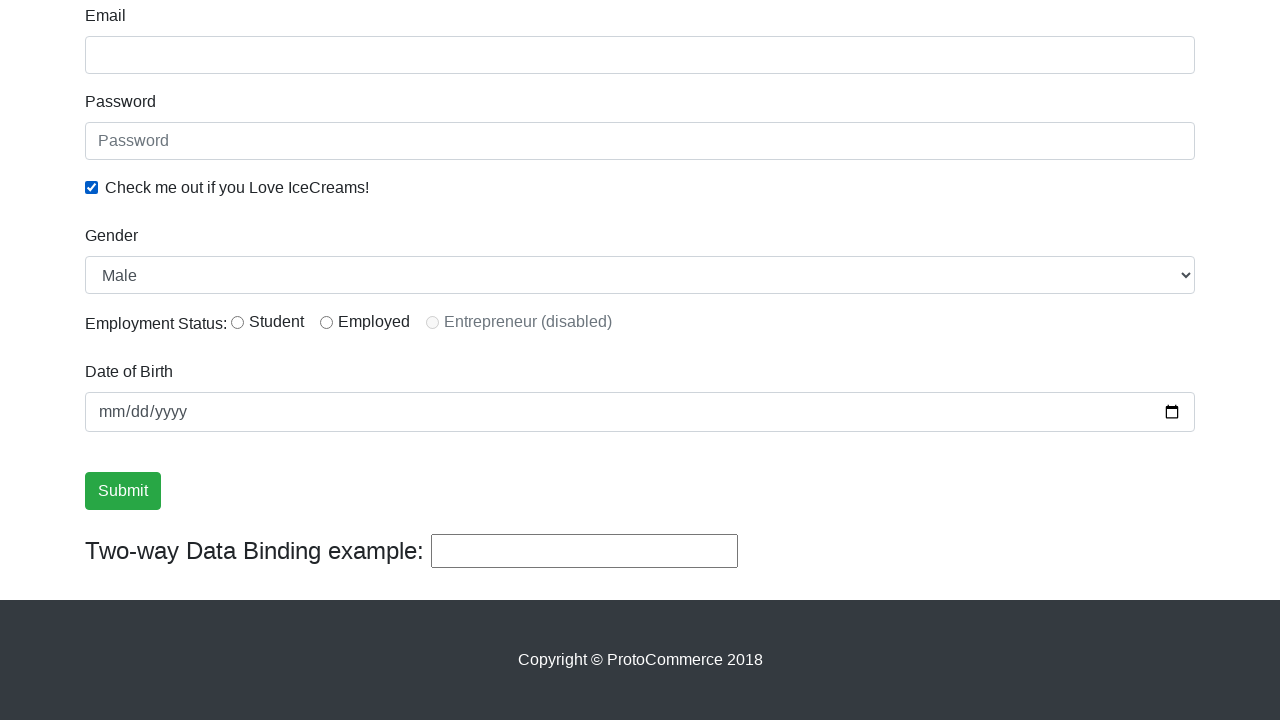

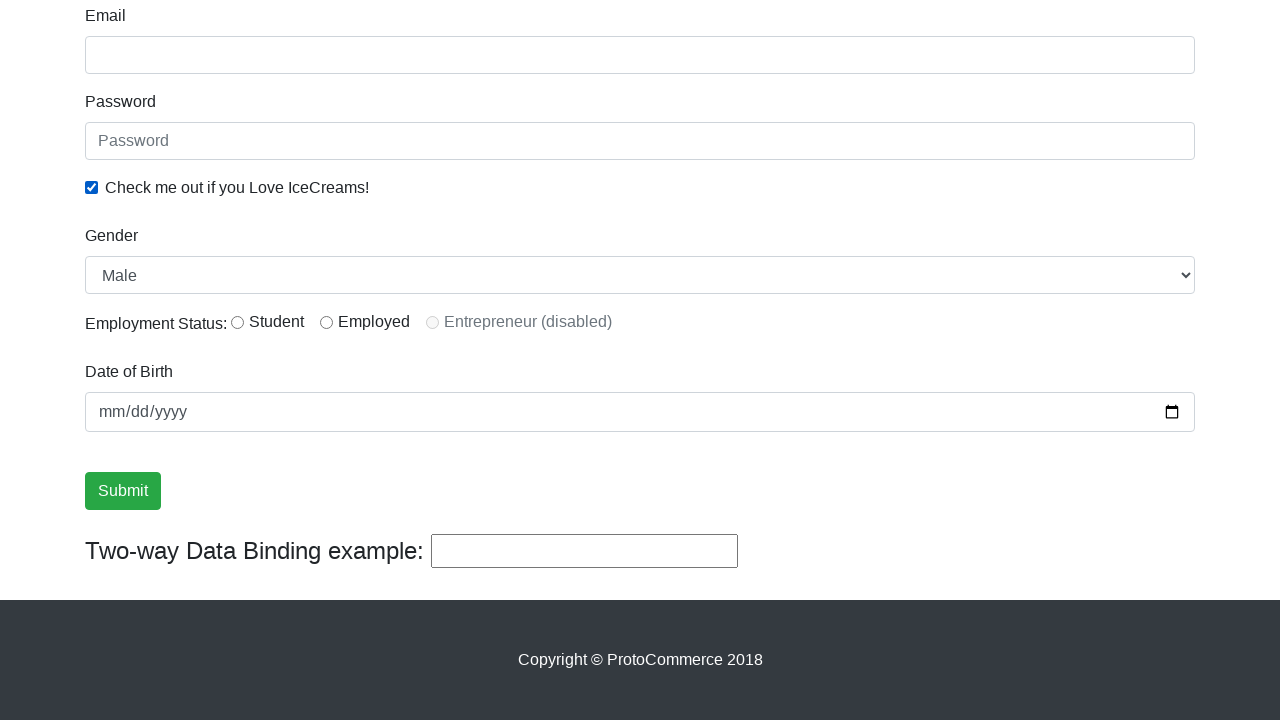